Tests the HLA haplotype statistics form by selecting a population checkbox, choosing a haplotype loci option from a dropdown, filling in HLA allele values, and submitting the form to view results.

Starting URL: https://www.haplostats.org/haplostats

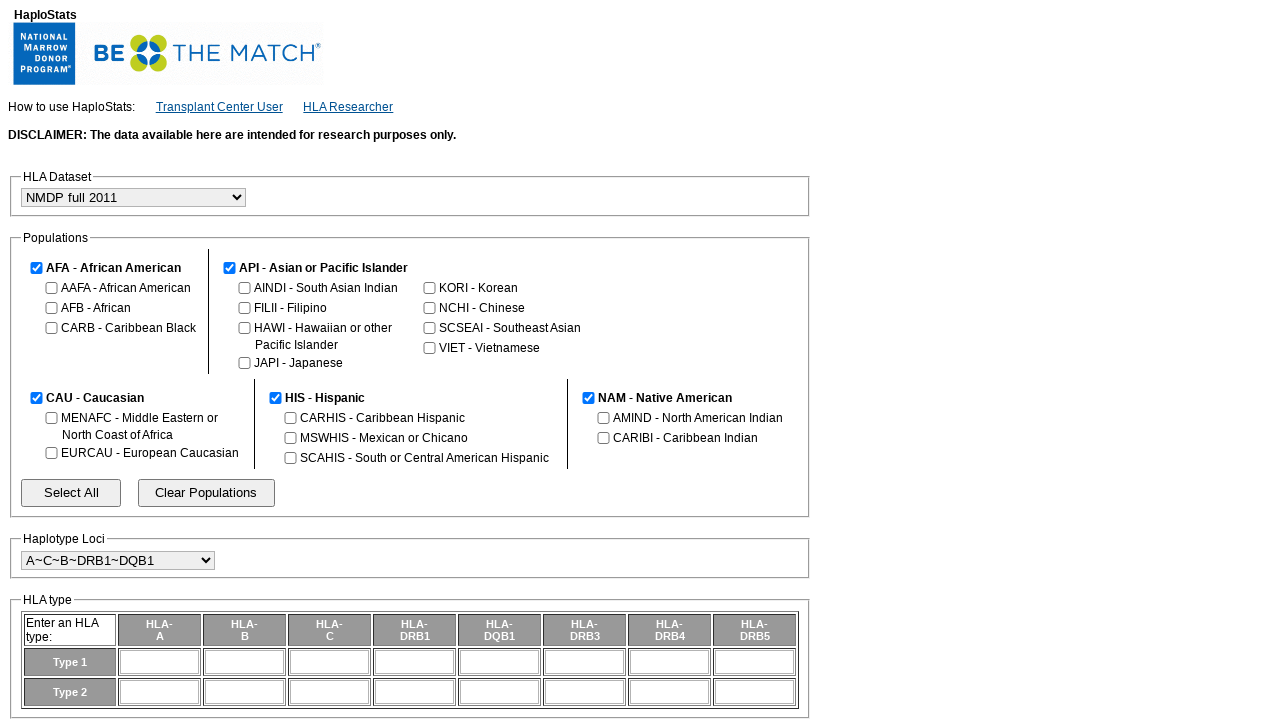

Clicked clear button to reset population selection at (206, 493) on .popButton2
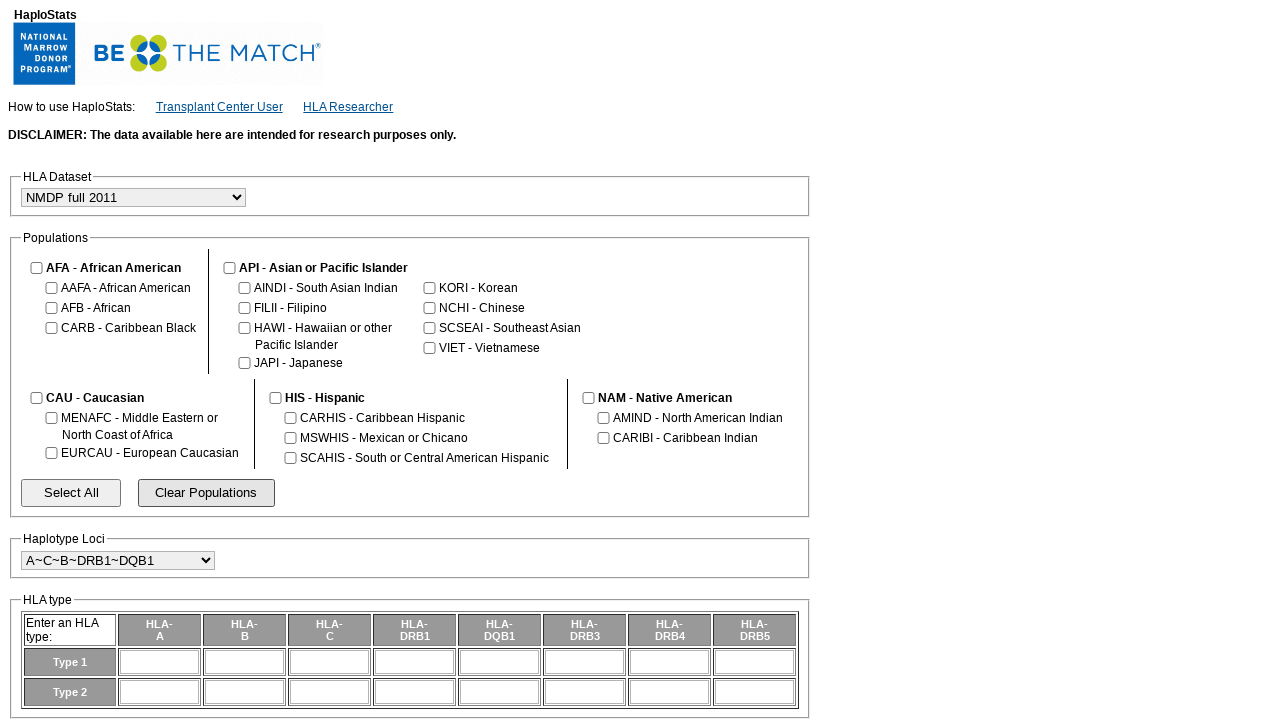

Selected Caucasian (CAU) population checkbox at (36, 398) on fieldset.criteria input[type='checkbox'][value='CAU']
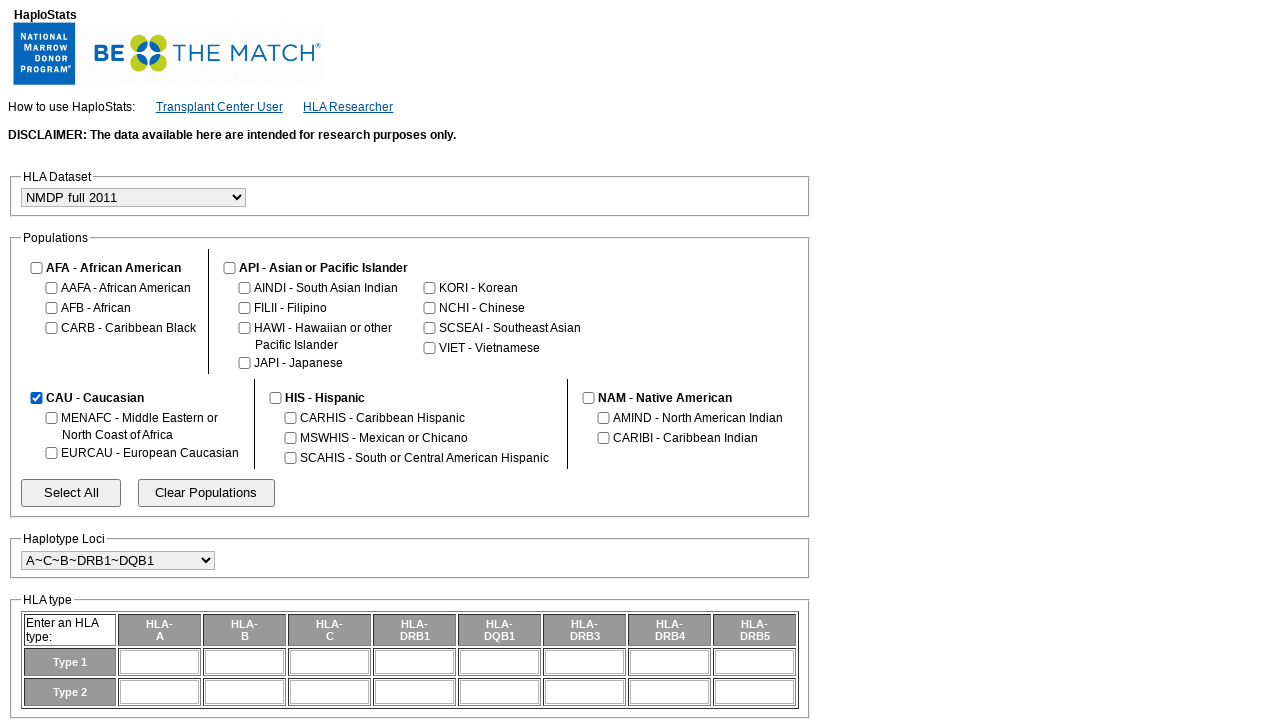

Selected haplotype loci option 'A~C~B~DRBX~DRB1~DQB1' from dropdown on select[name='haplotypeLoci']
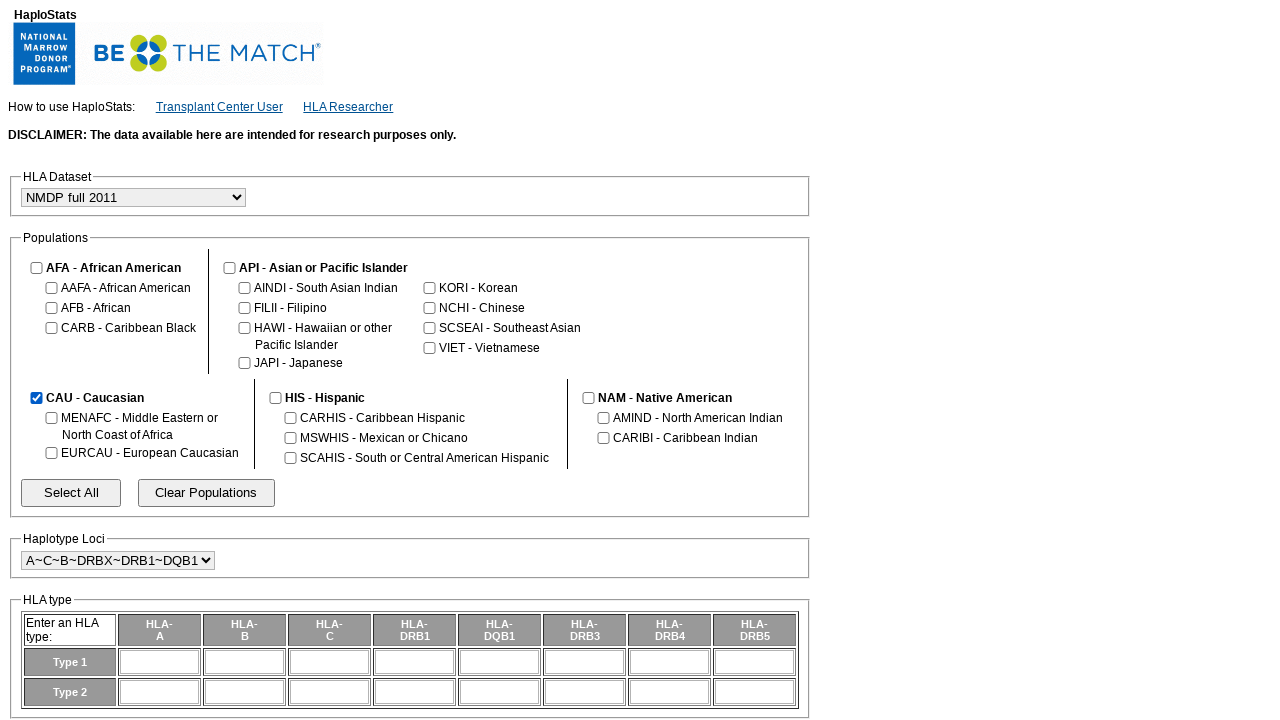

Filled in A1 allele value '02:01' on input[name='a1']
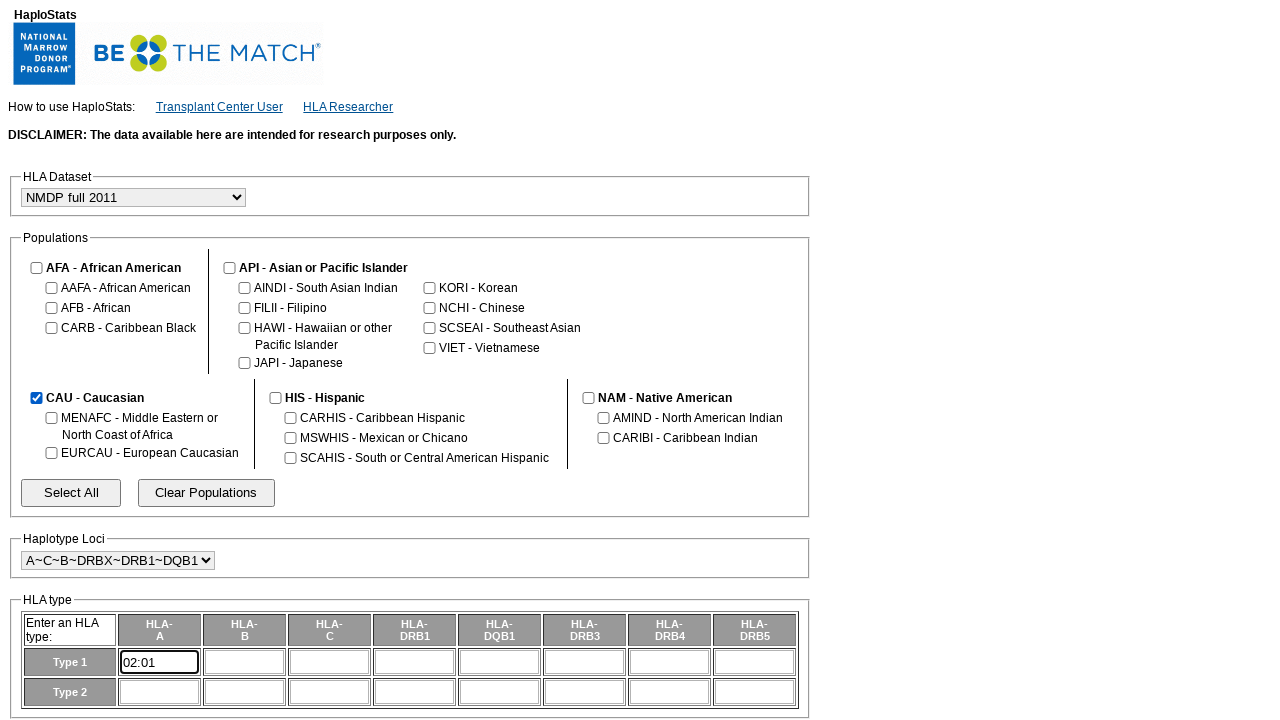

Filled in B1 allele value '07:02' on input[name='b1']
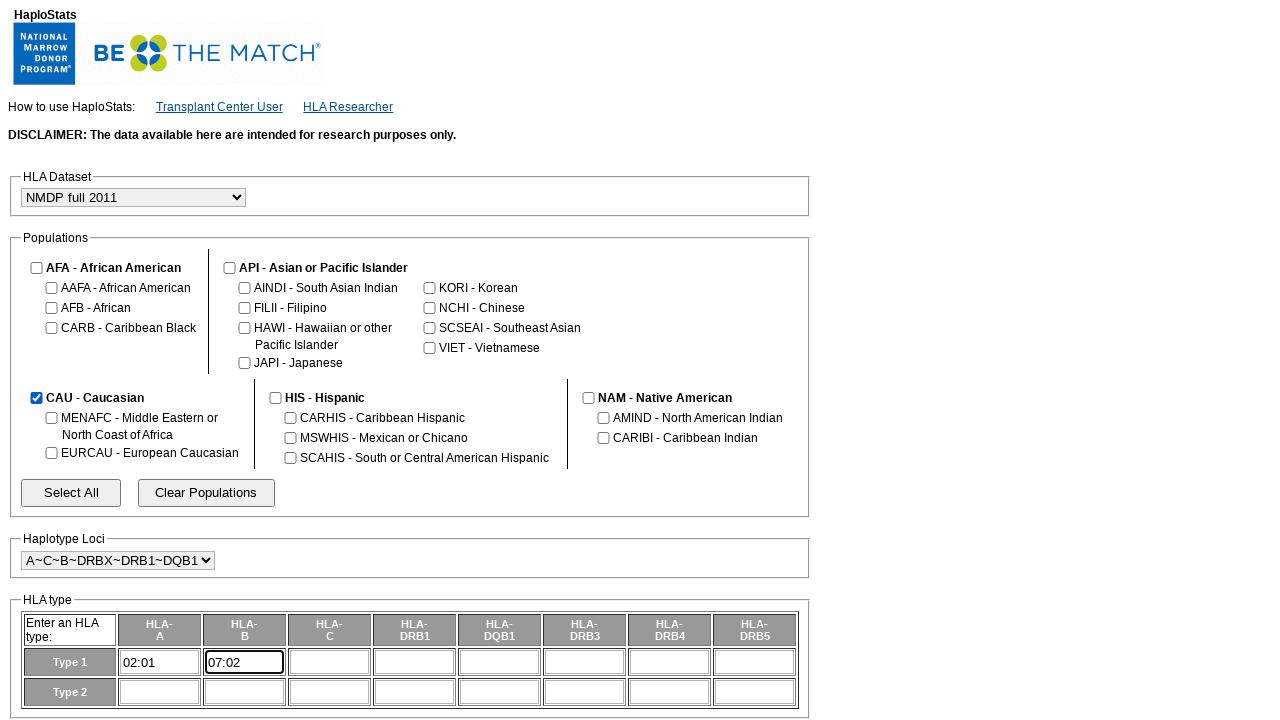

Filled in C1 allele value '07:02' on input[name='c1']
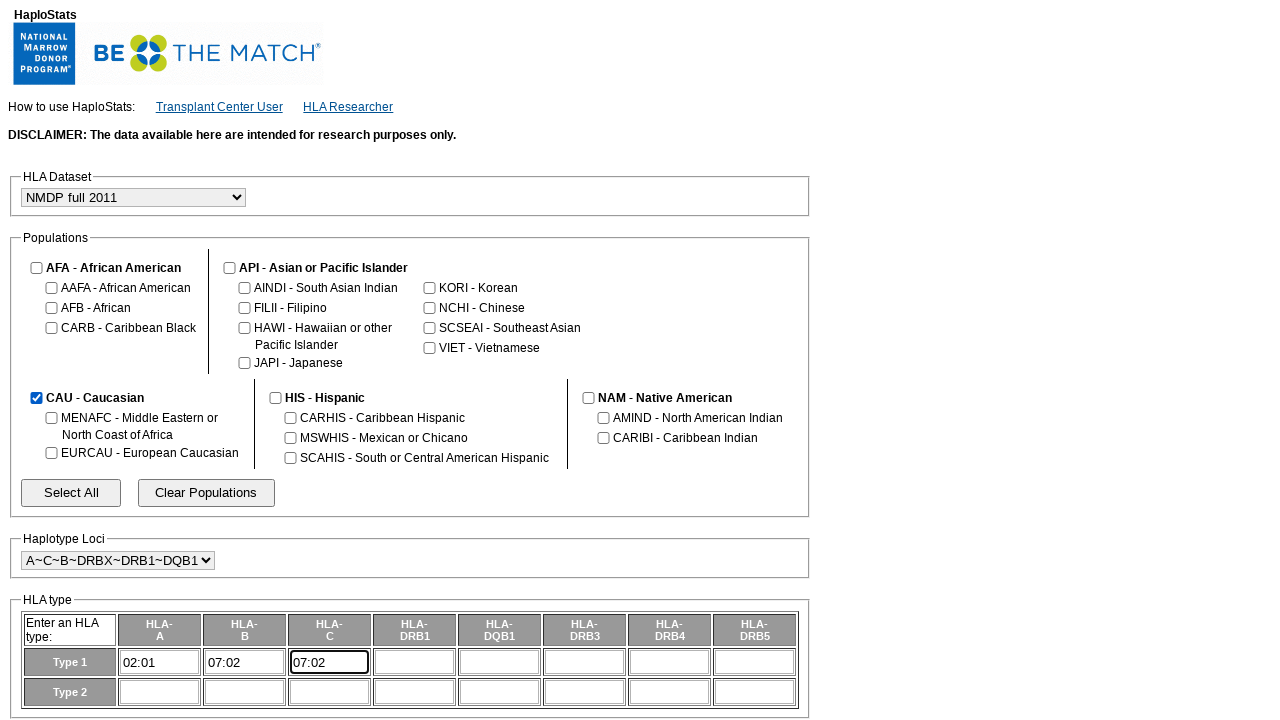

Filled in DRB1-1 allele value '15:01' on input[name='drb11']
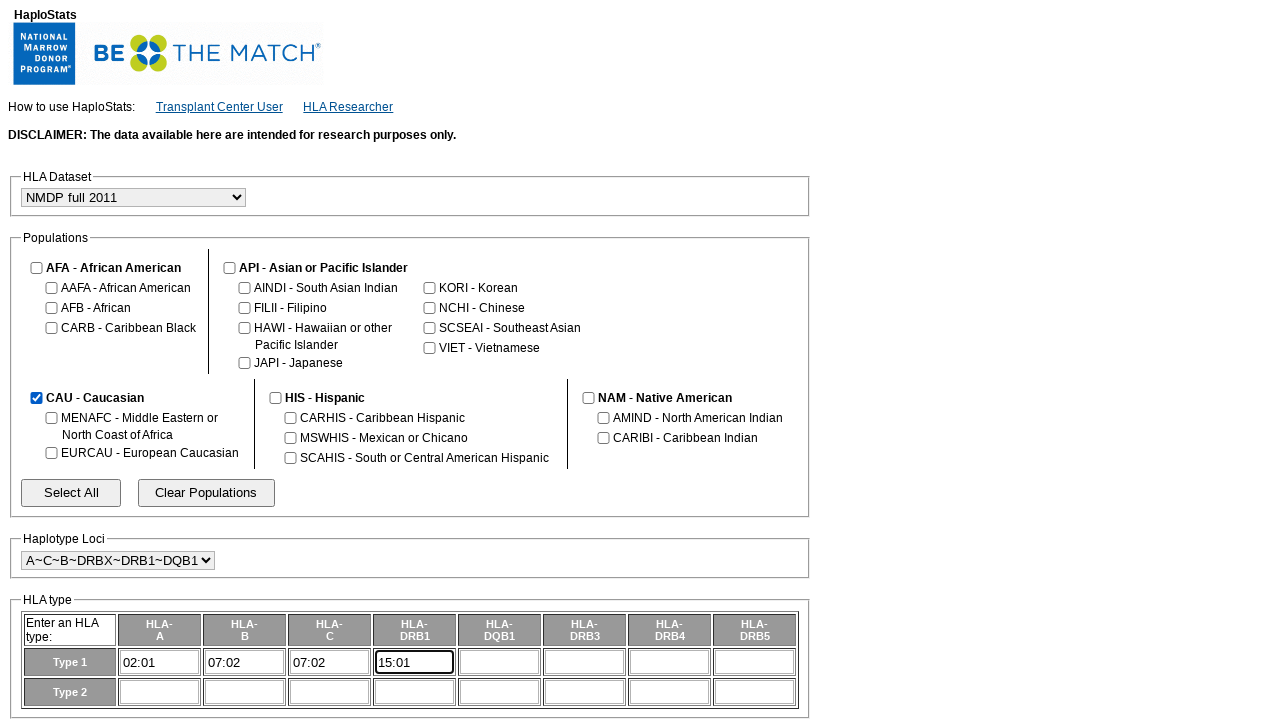

Filled in DQB1-1 allele value '06:02' on input[name='dqb11']
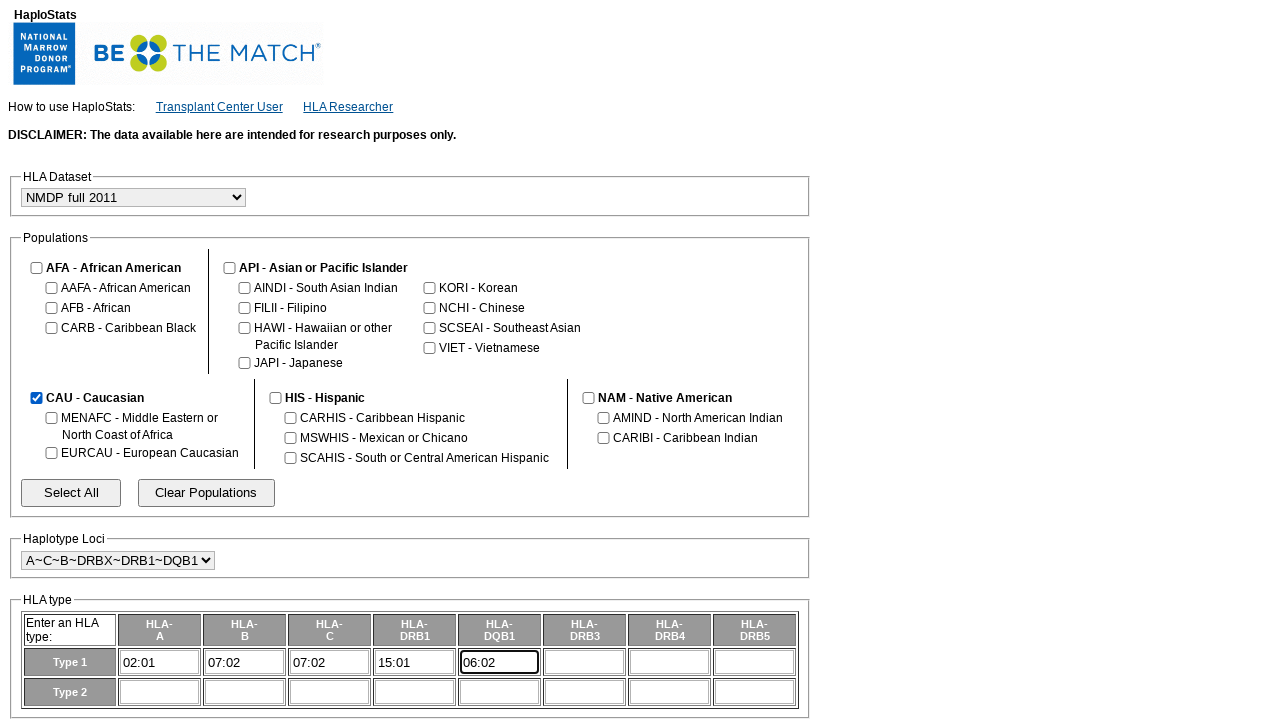

Filled in A2 allele value '03:01' on input[name='a2']
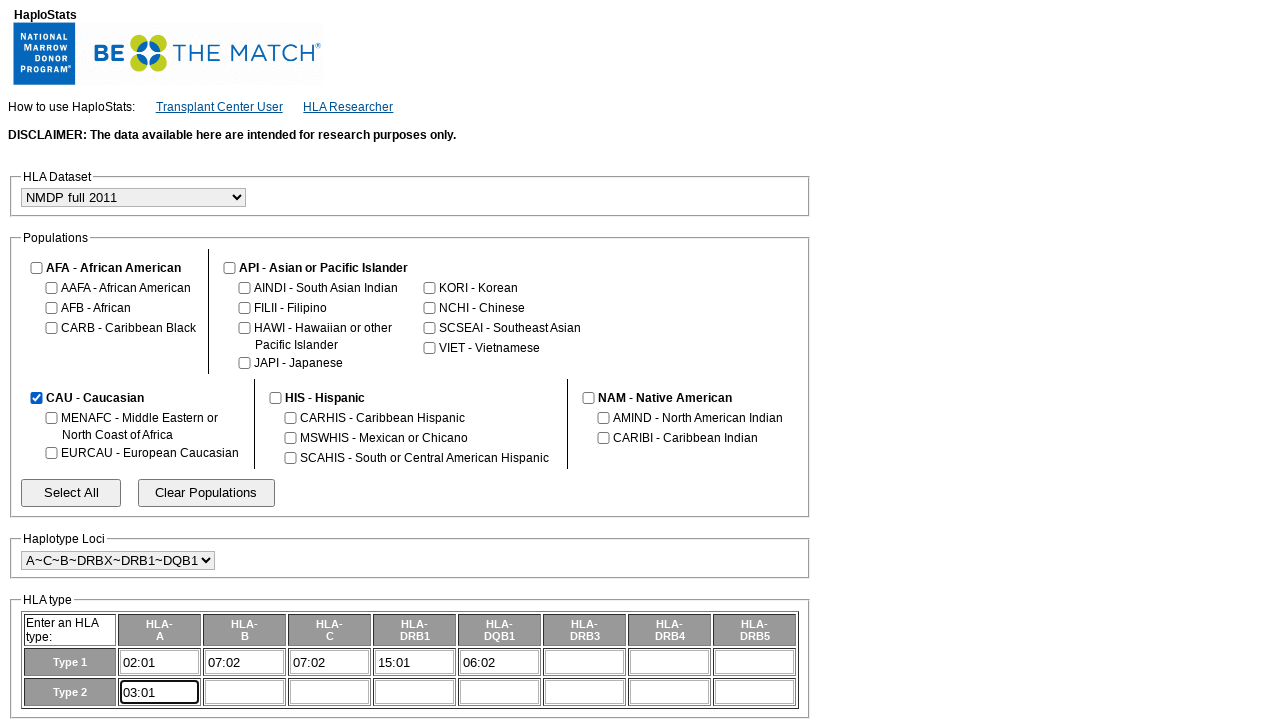

Filled in B2 allele value '08:01' on input[name='b2']
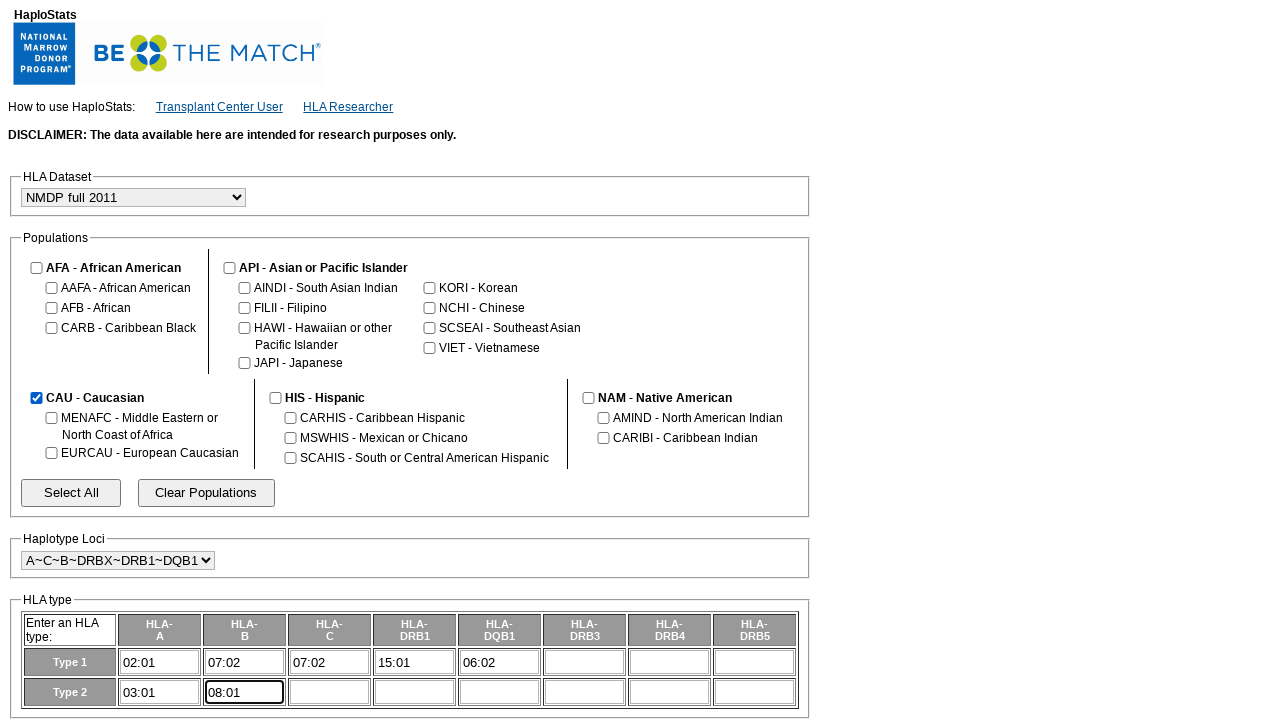

Filled in C2 allele value '07:01' on input[name='c2']
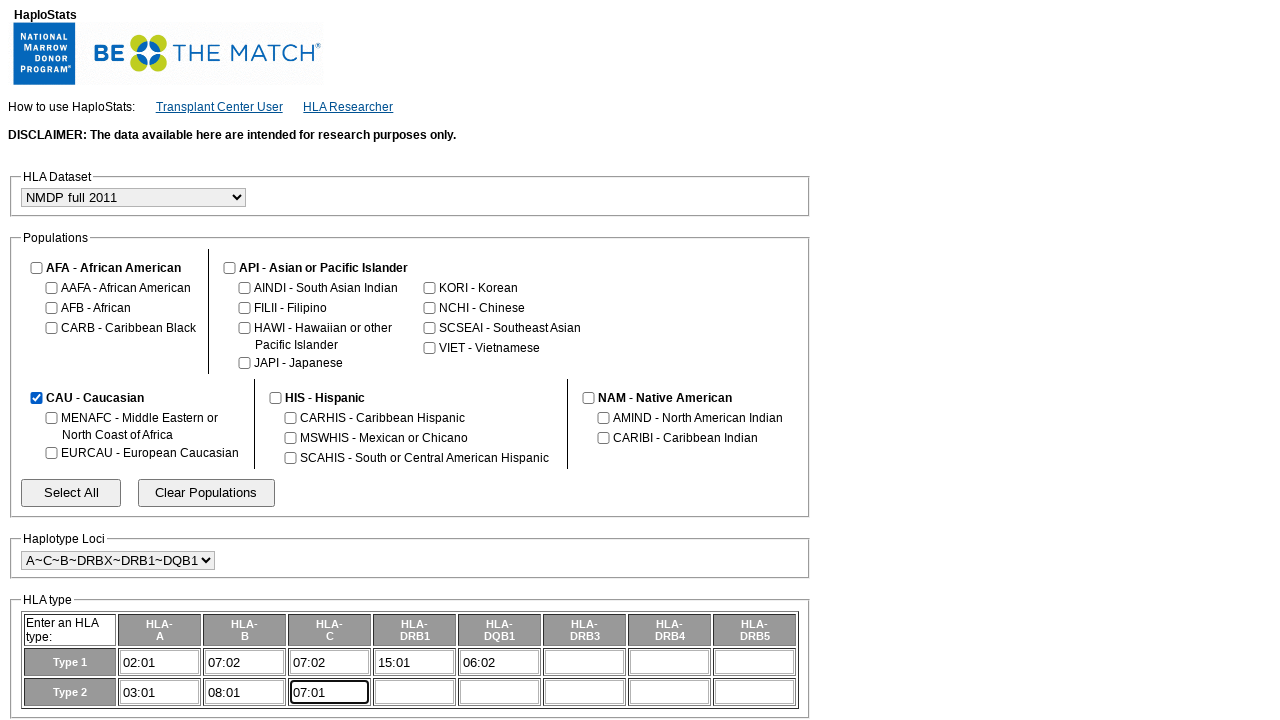

Filled in DRB1-2 allele value '03:01' on input[name='drb12']
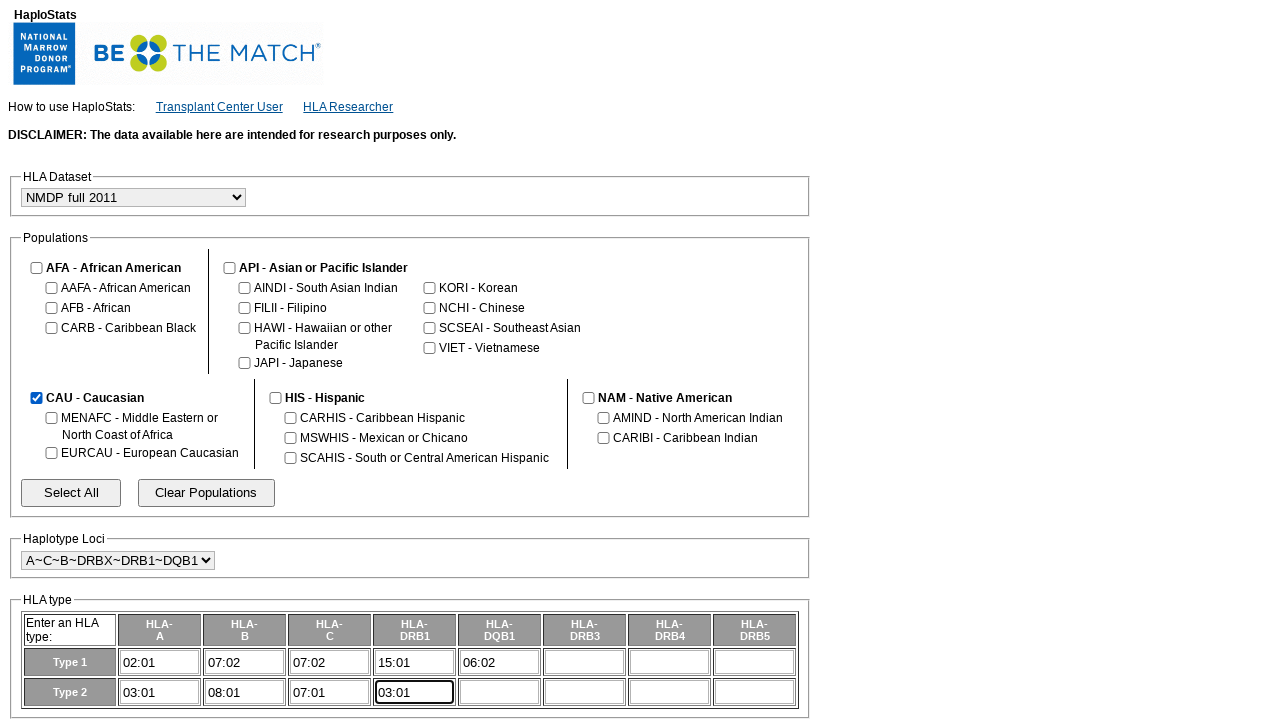

Filled in DQB1-2 allele value '02:01' on input[name='dqb12']
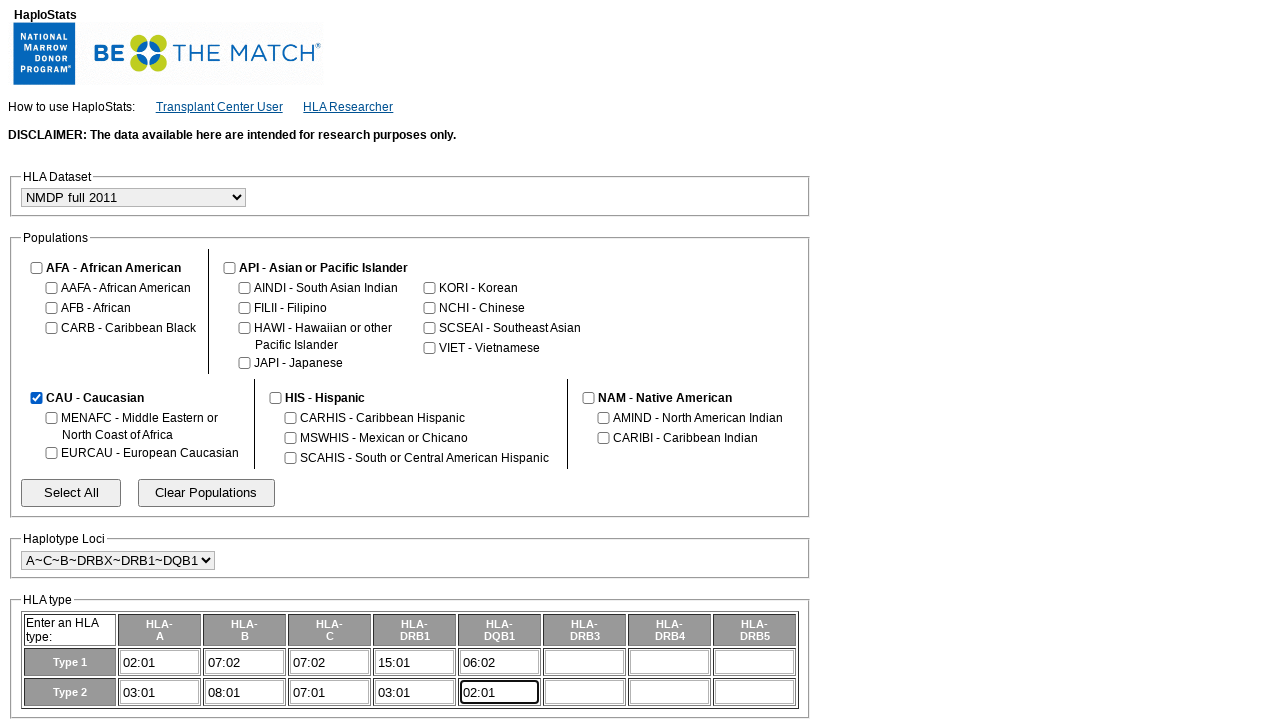

Clicked submit button to submit HLA haplotype form at (61, 683) on input[name='_eventId_success']
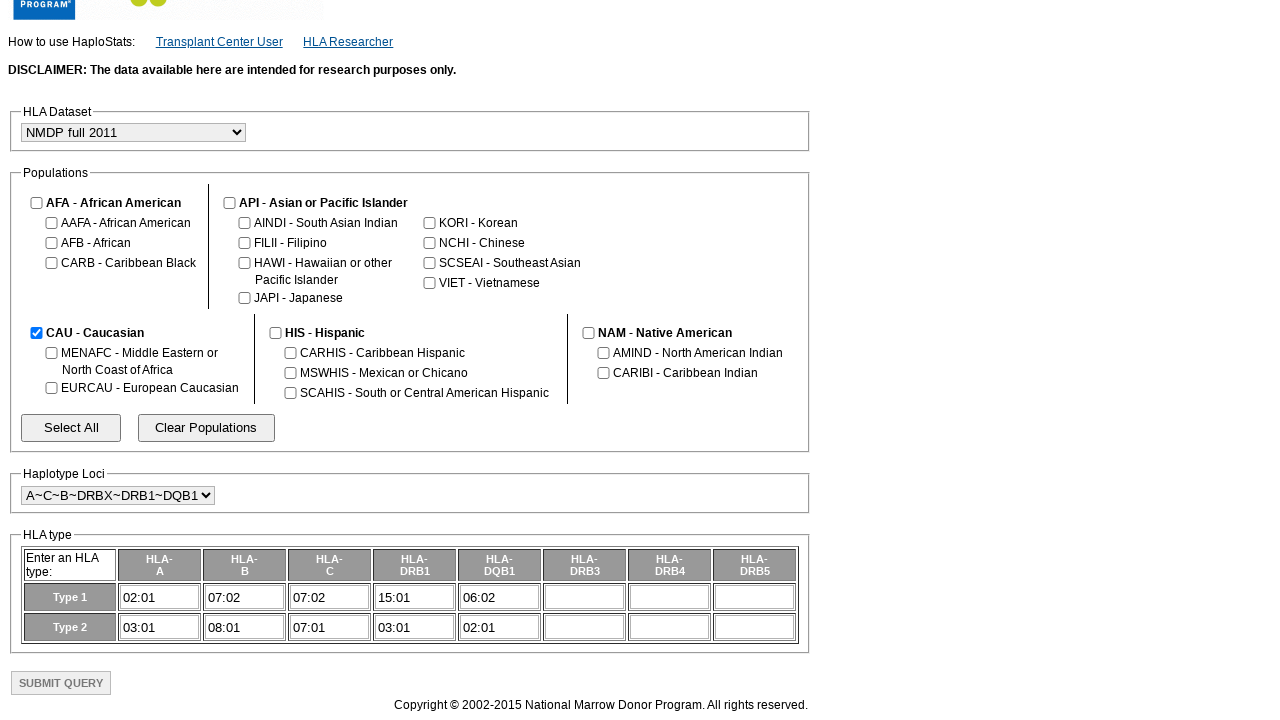

New page/tab opened with results
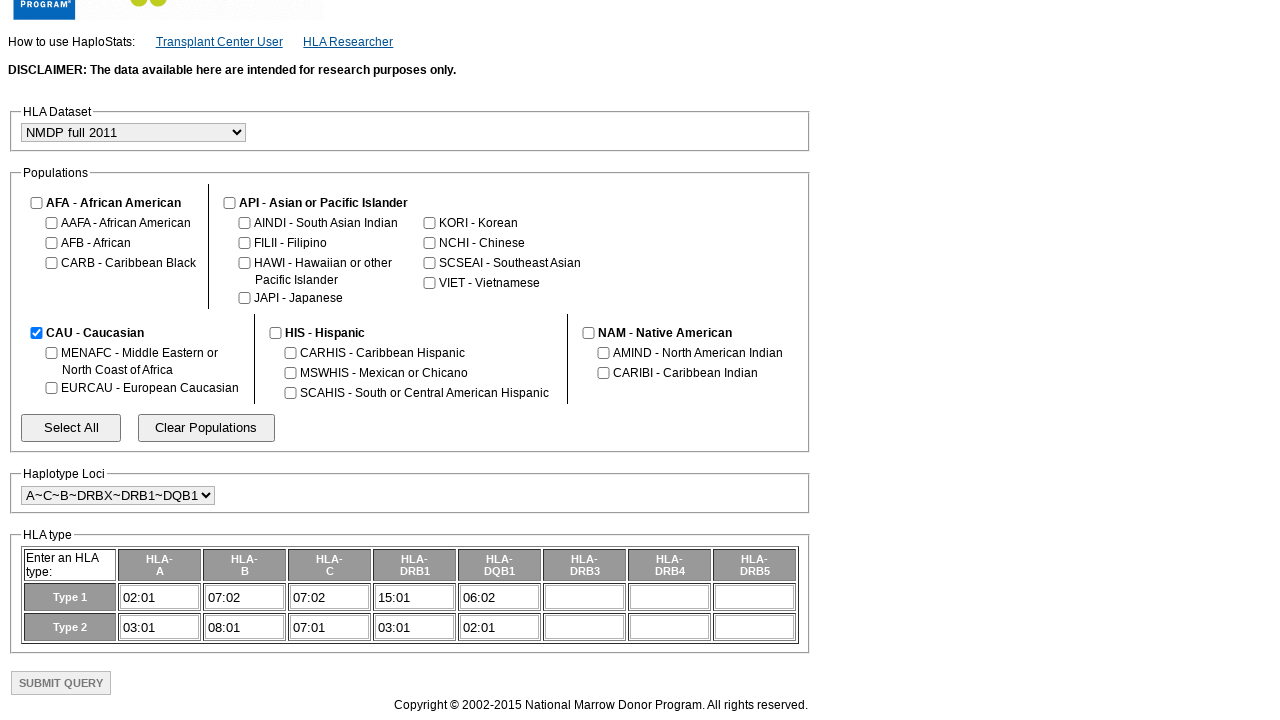

Switched to new results page
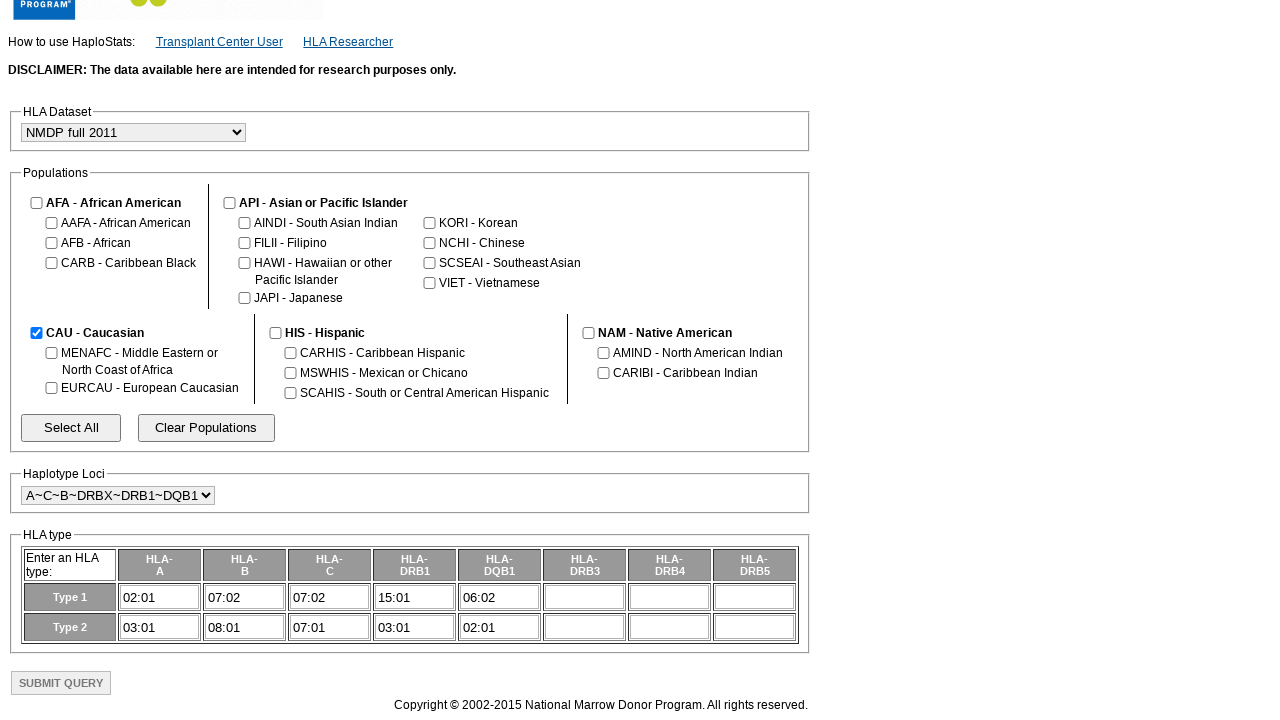

HLA haplotype statistics results loaded successfully
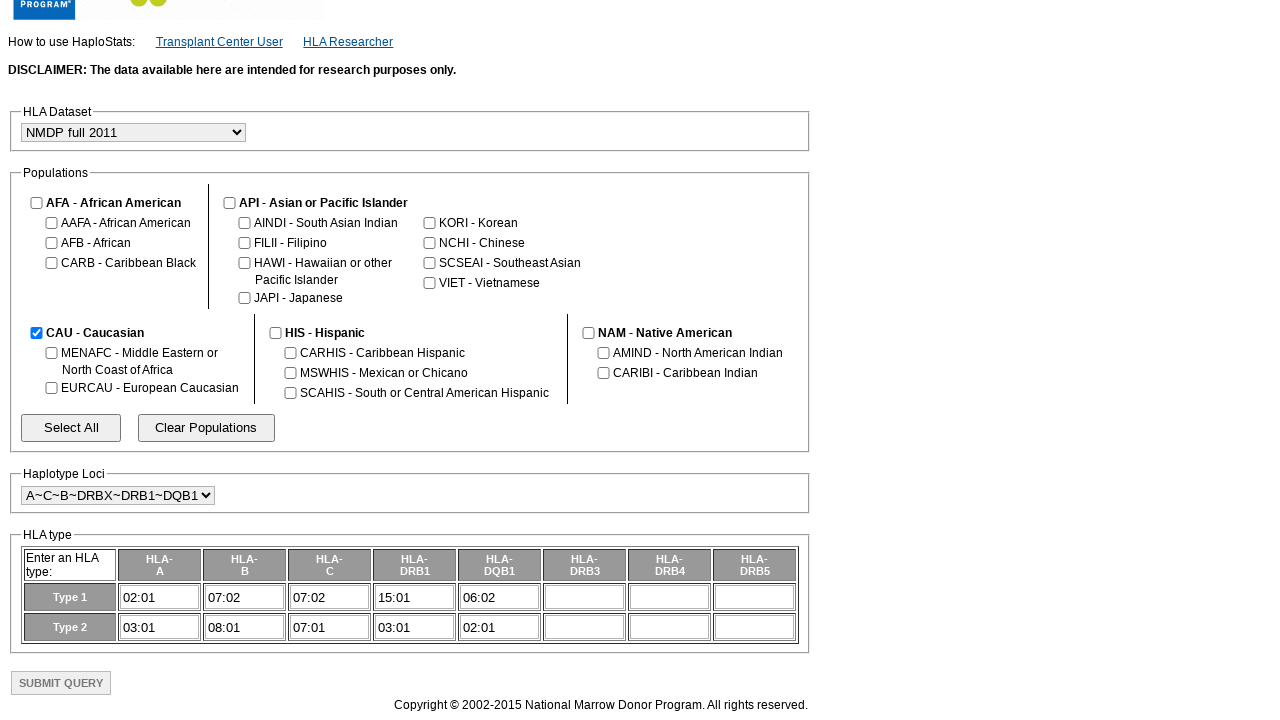

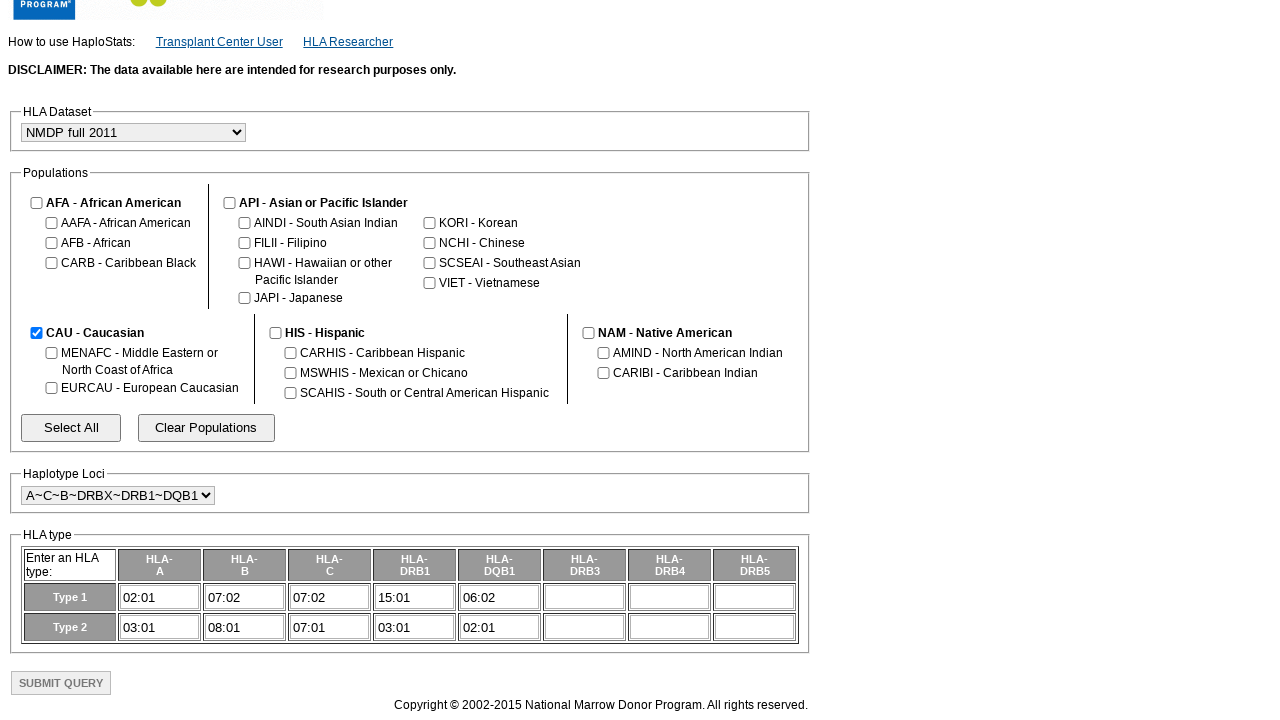